Tests toggling a todo between completed and active states by checking and unchecking the checkbox

Starting URL: https://demo.playwright.dev/todomvc/

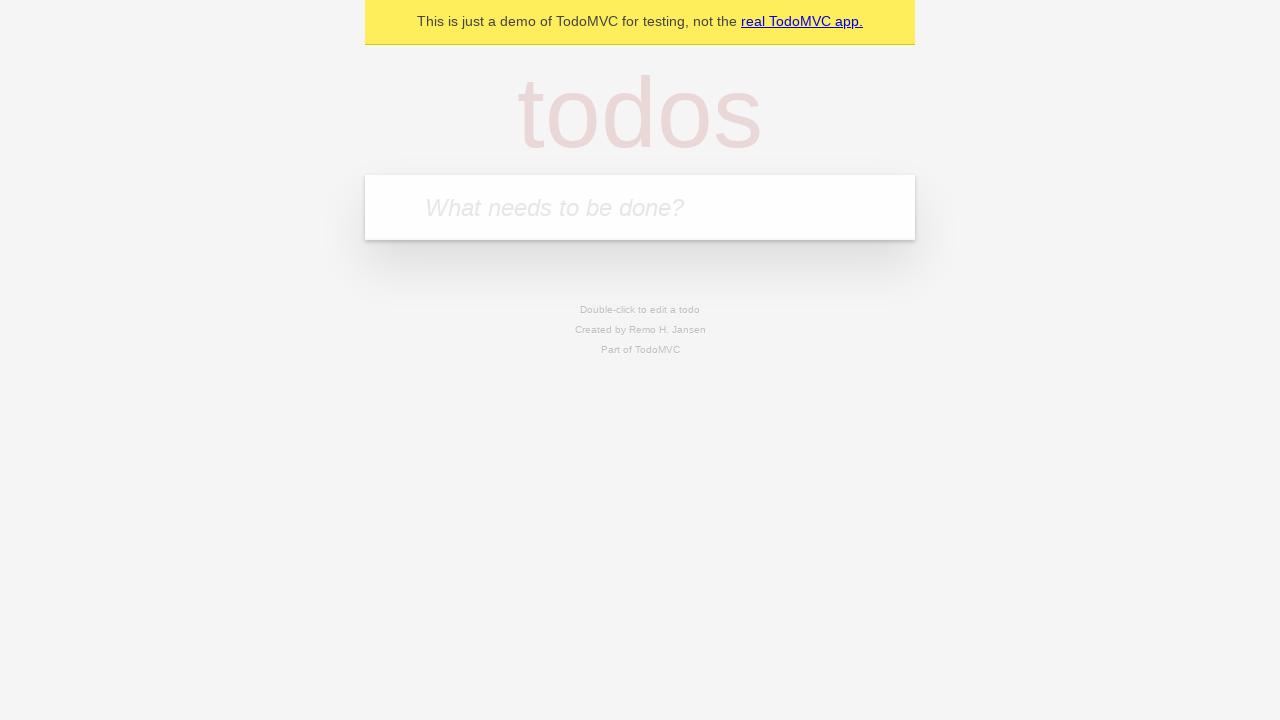

Filled todo input field with 'Finish homework' on internal:attr=[placeholder="What needs to be done?"i]
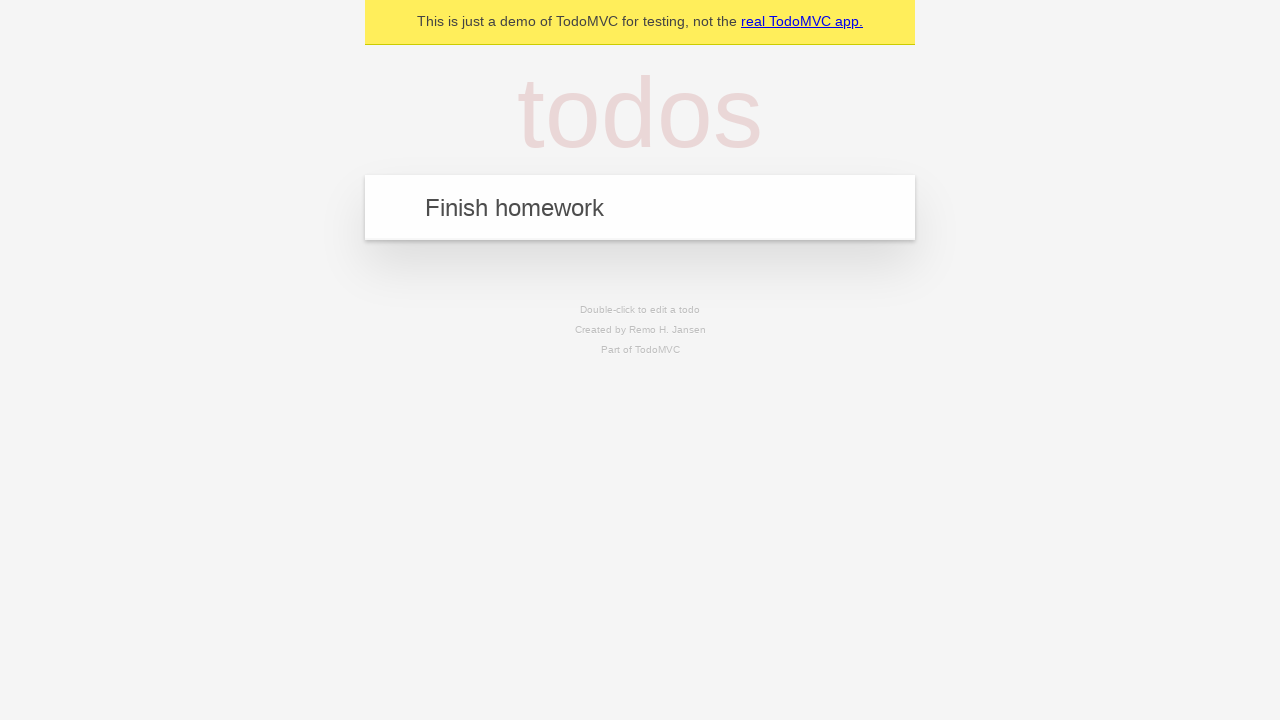

Pressed Enter to add the todo
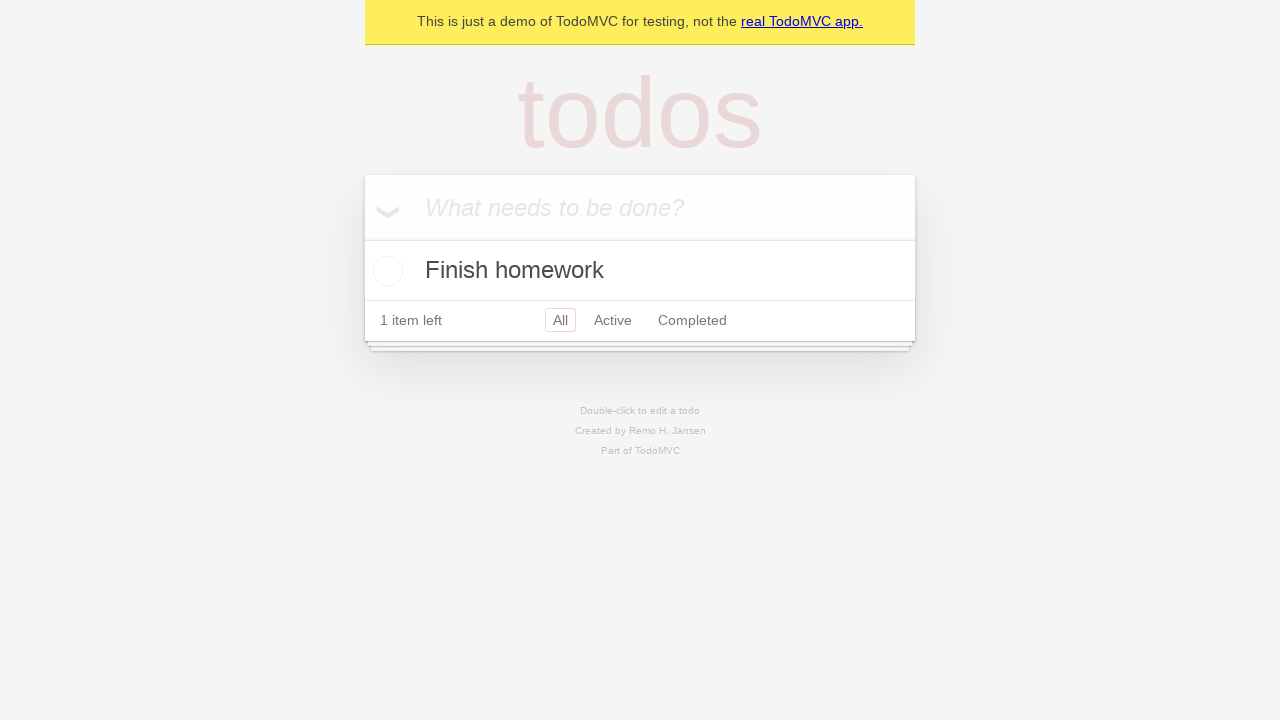

Located the todo item in the list
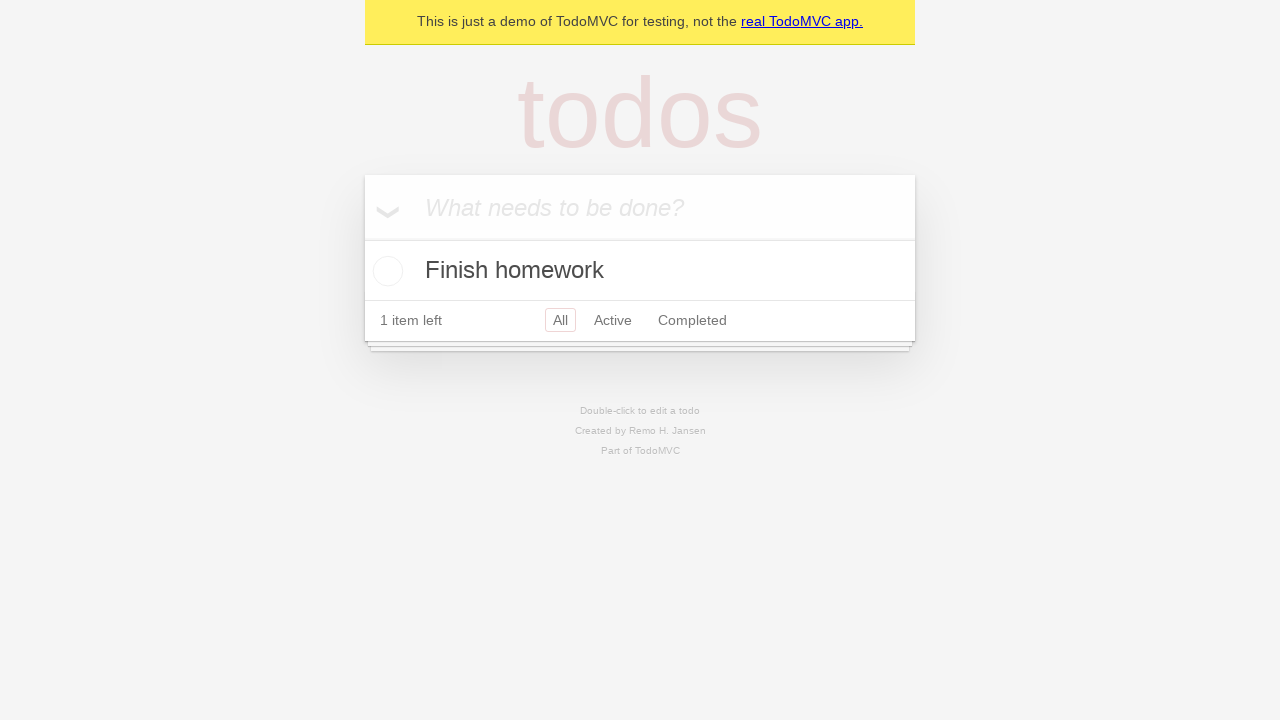

Located the checkbox toggle for the todo item
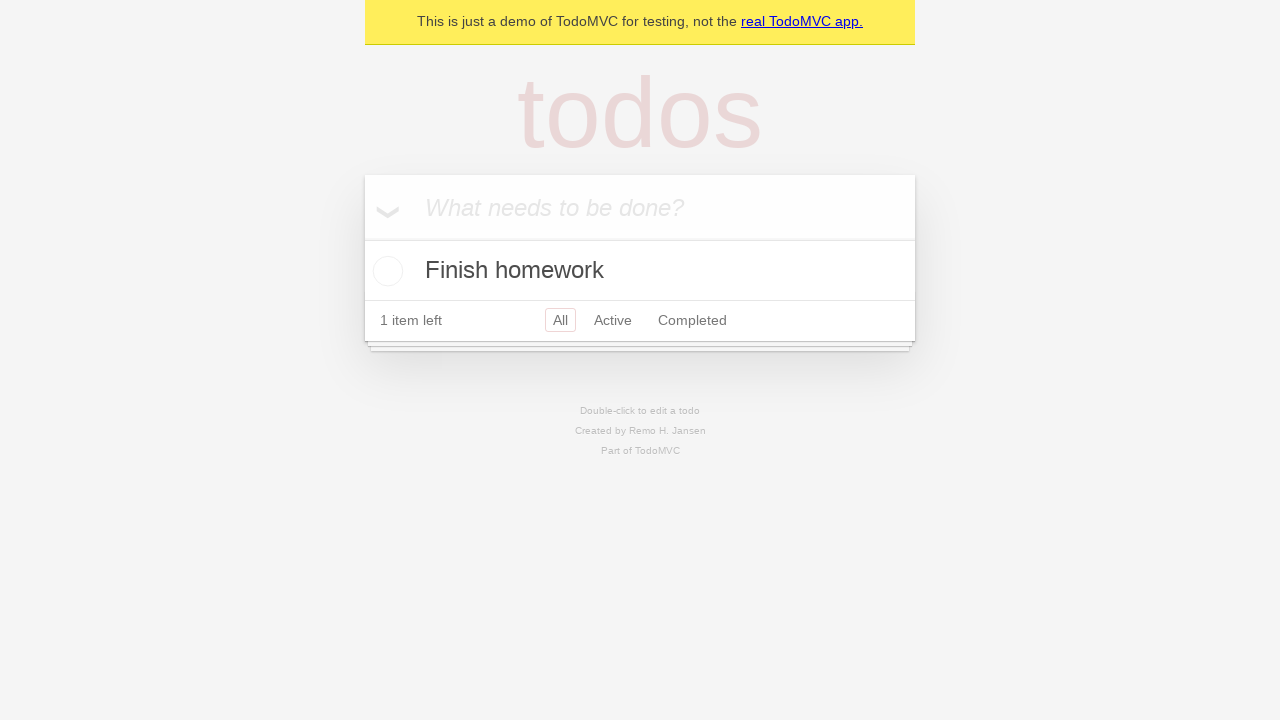

Checked the checkbox to mark todo as completed at (385, 271) on .todo-list li >> .toggle
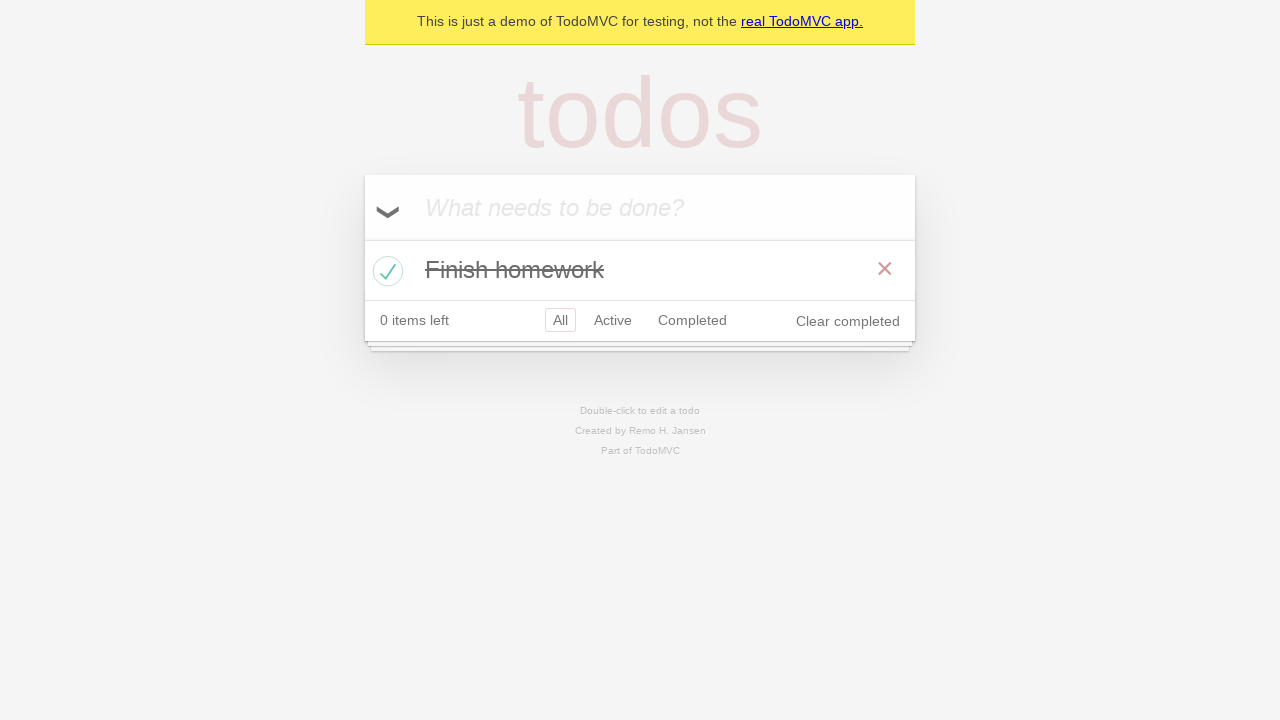

Verified todo item is marked with completed class
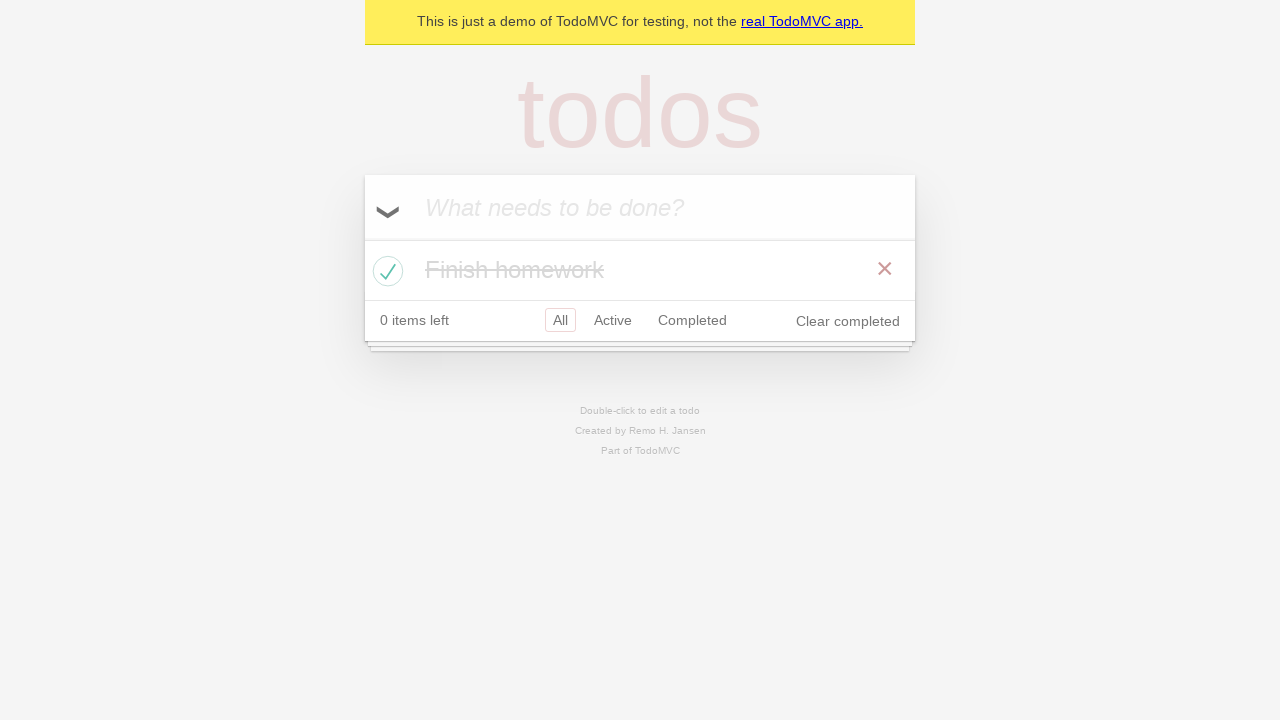

Unchecked the checkbox to mark todo as active again at (385, 271) on .todo-list li >> .toggle
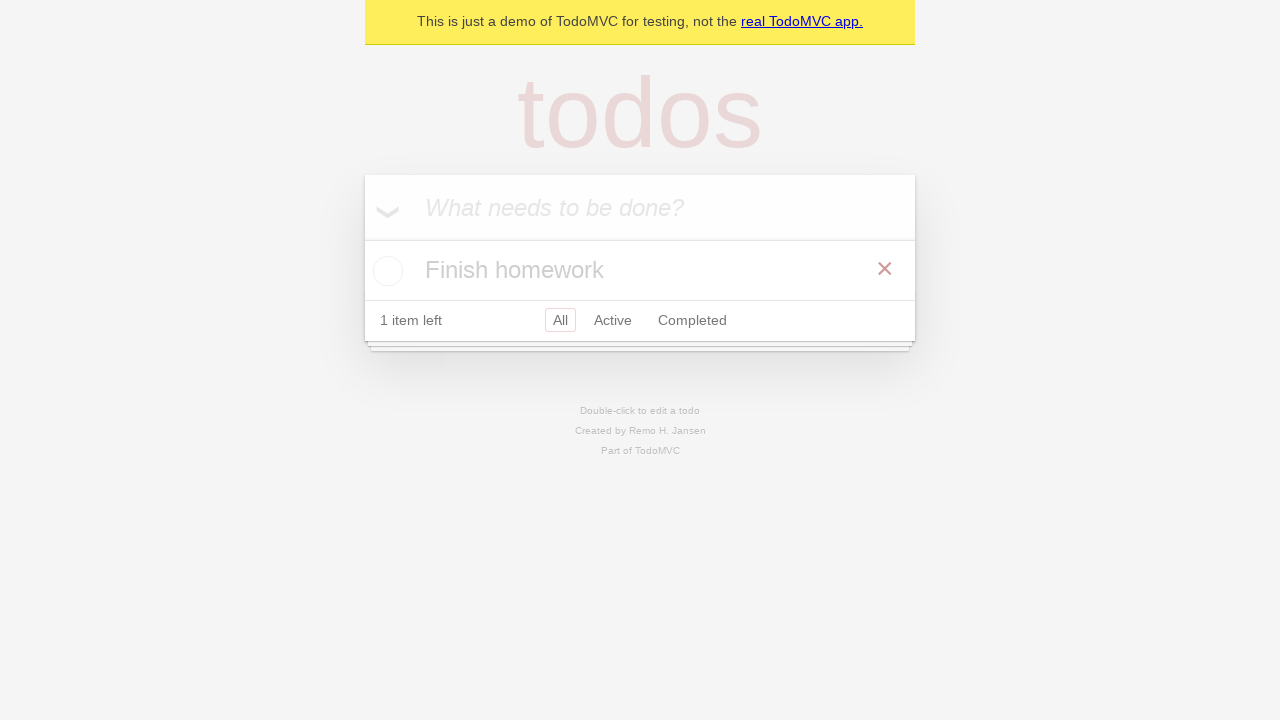

Verified todo item no longer has completed class and is active
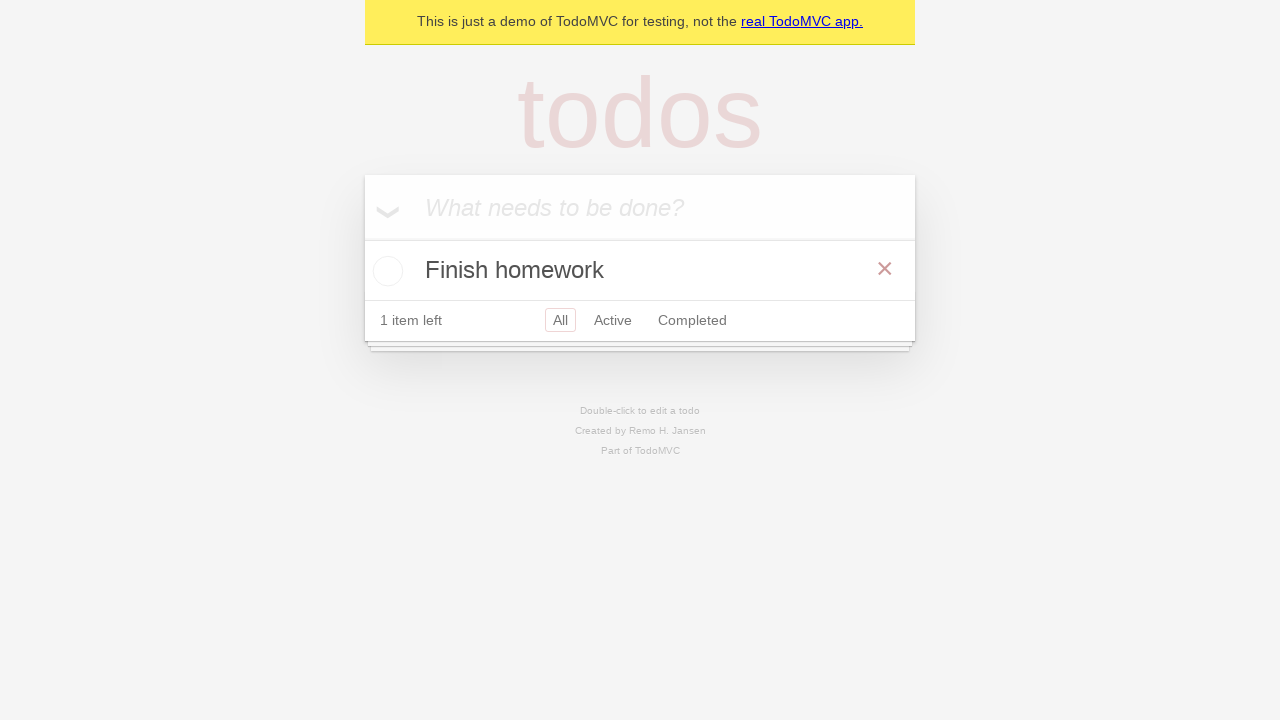

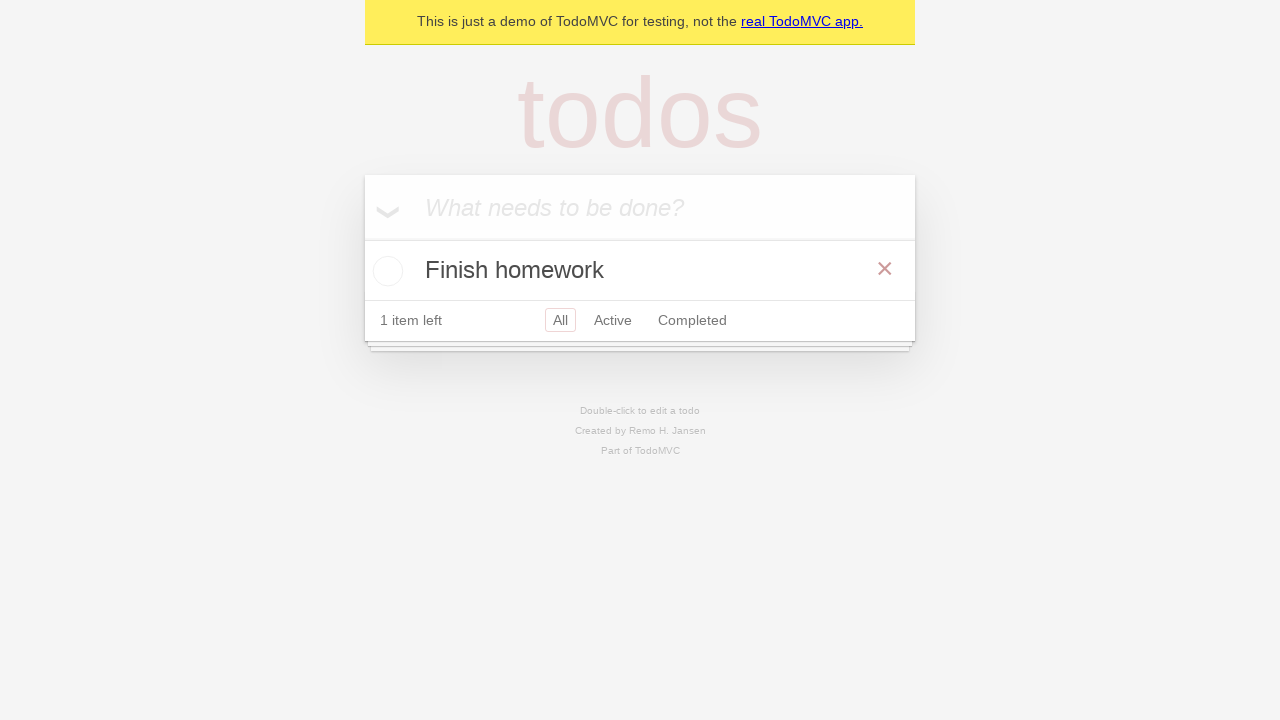